Tests dropdown functionality by navigating to the Dropdown page and selecting different options by text and index

Starting URL: https://the-internet.herokuapp.com/

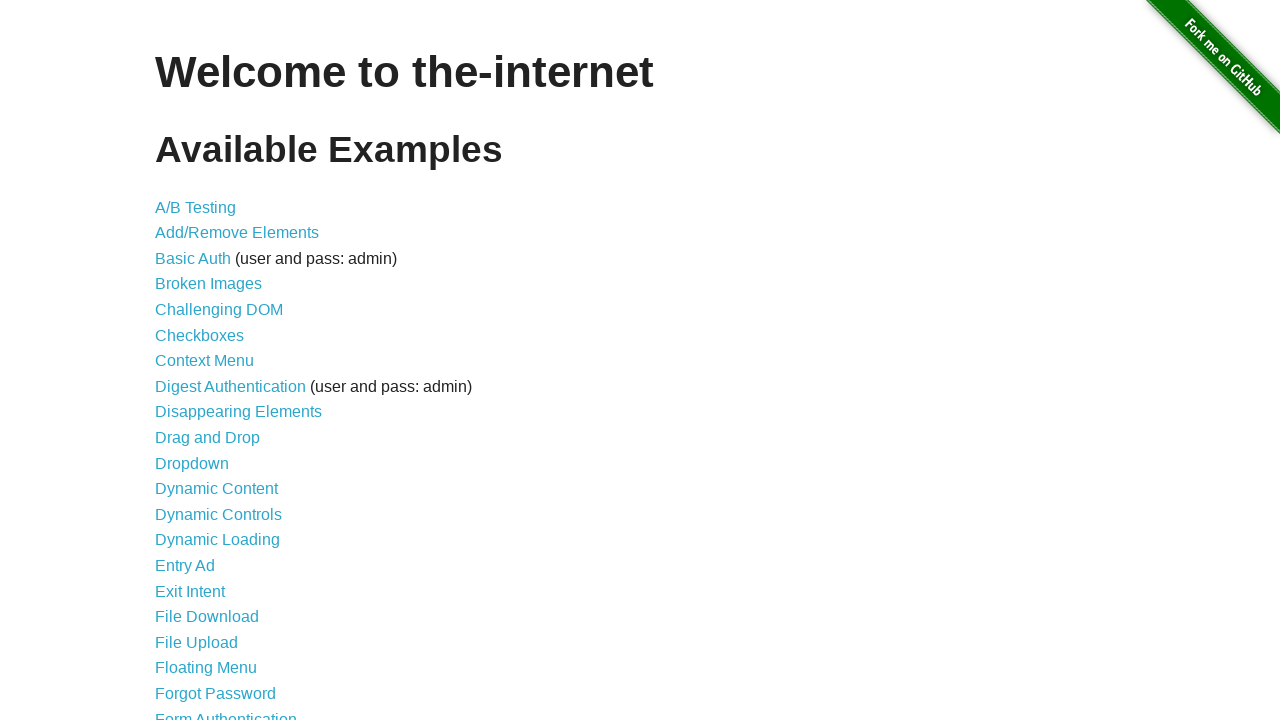

Clicked on Dropdown link at (192, 463) on a:has-text('Dropdown')
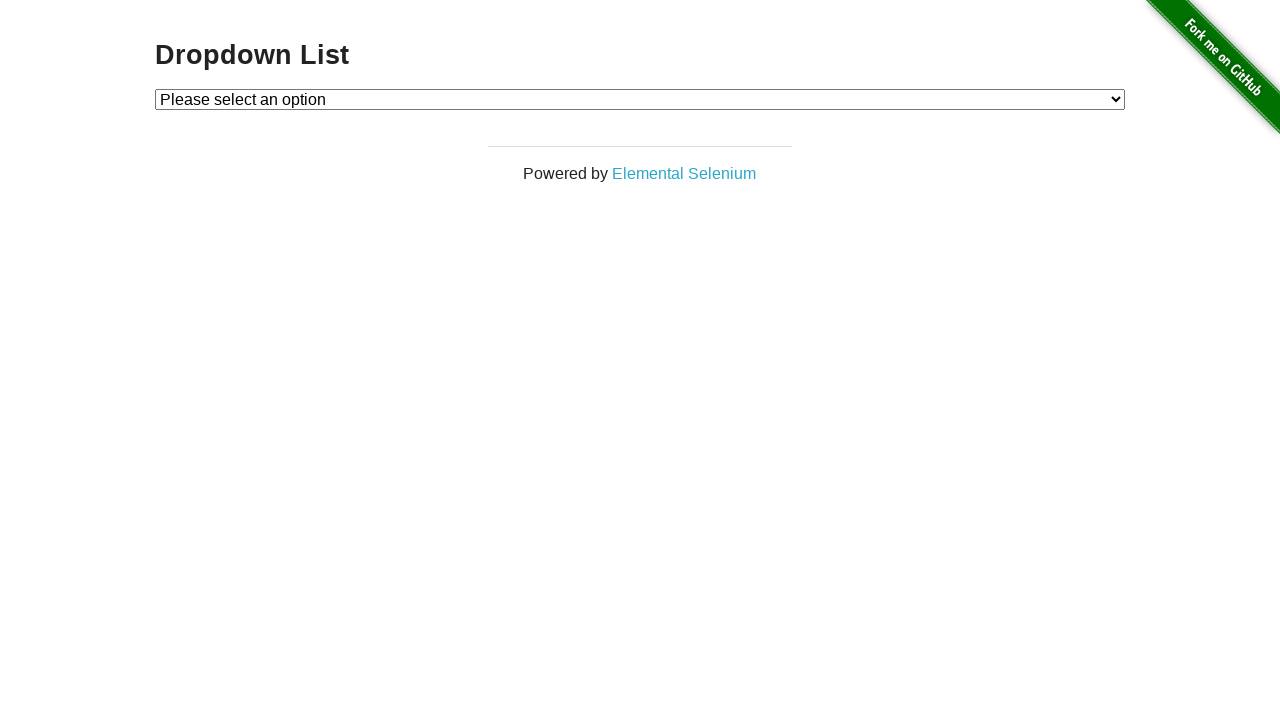

Dropdown element loaded and is visible
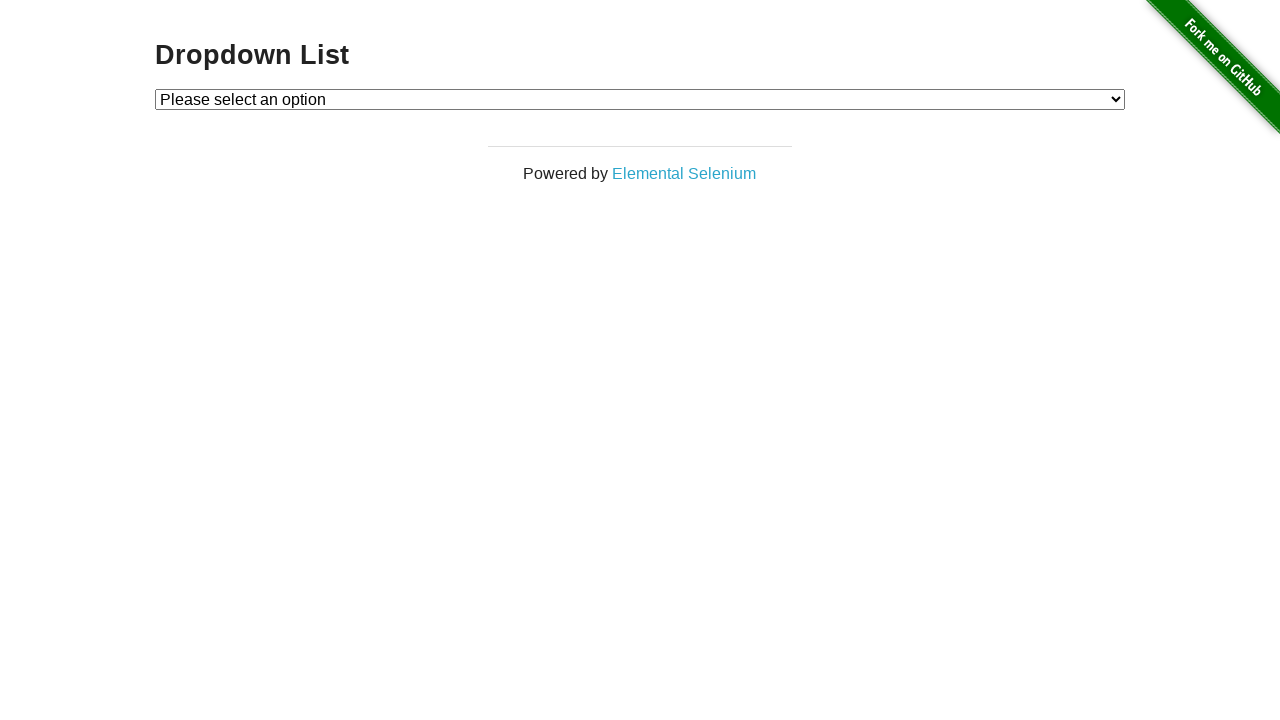

Selected Option 1 by visible text on #dropdown
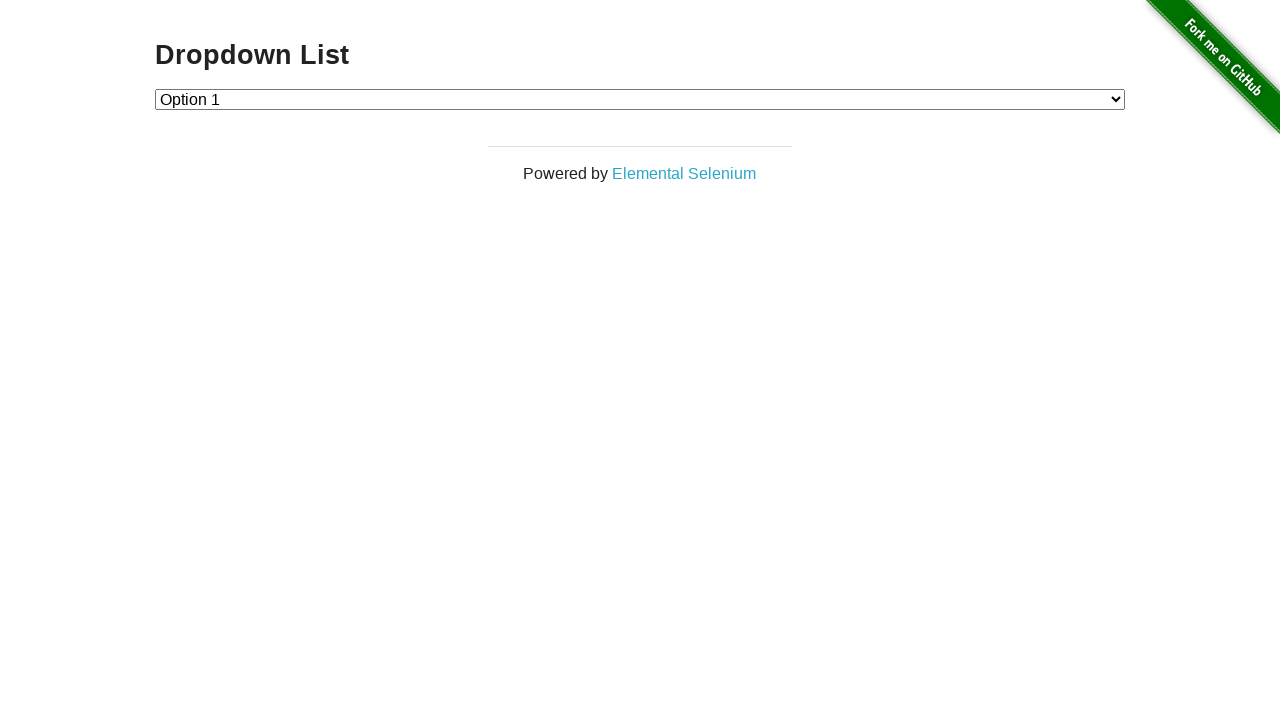

Selected Option 2 by index on #dropdown
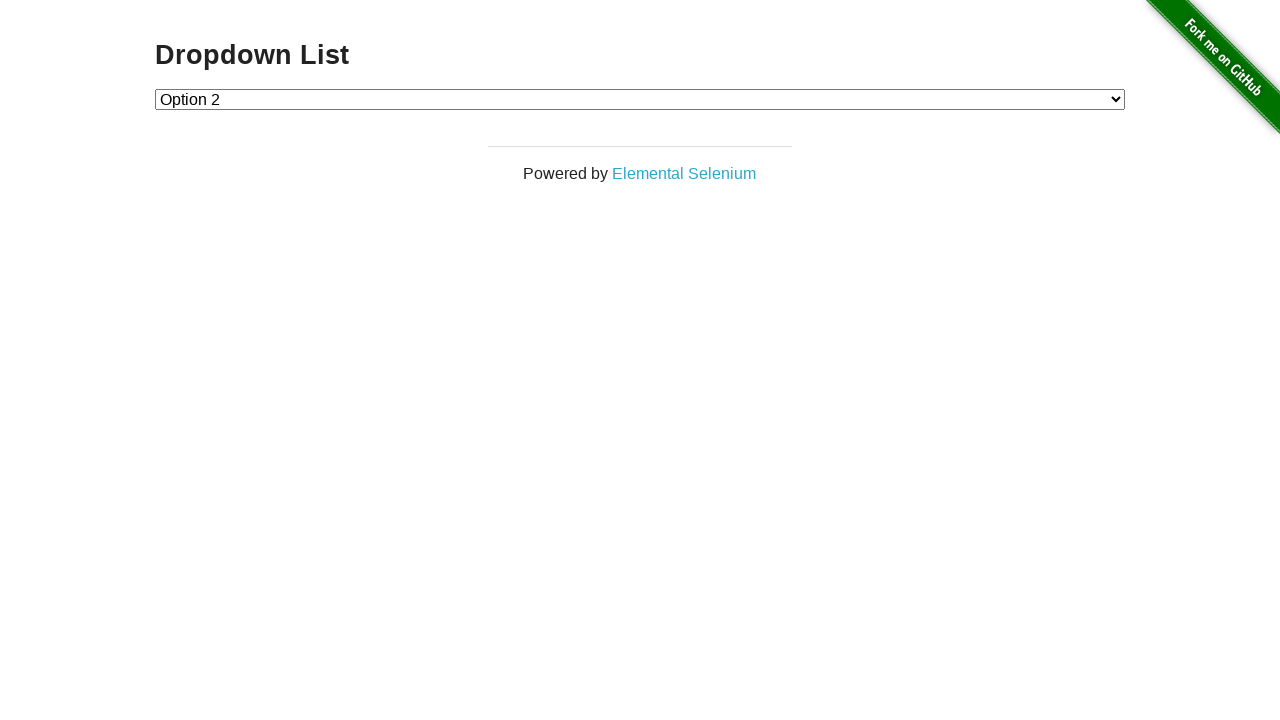

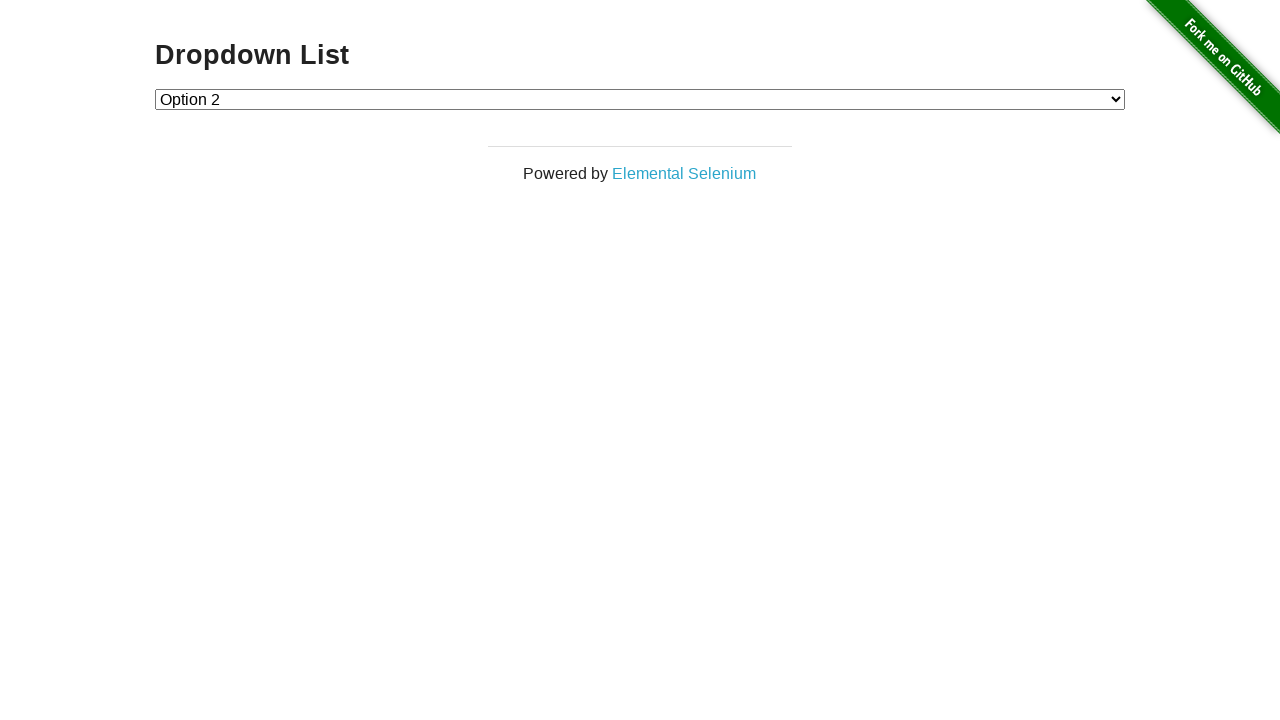